Waits for a price to reach $100, then books and solves a mathematical challenge by calculating and entering the result

Starting URL: http://suninjuly.github.io/explicit_wait2.html

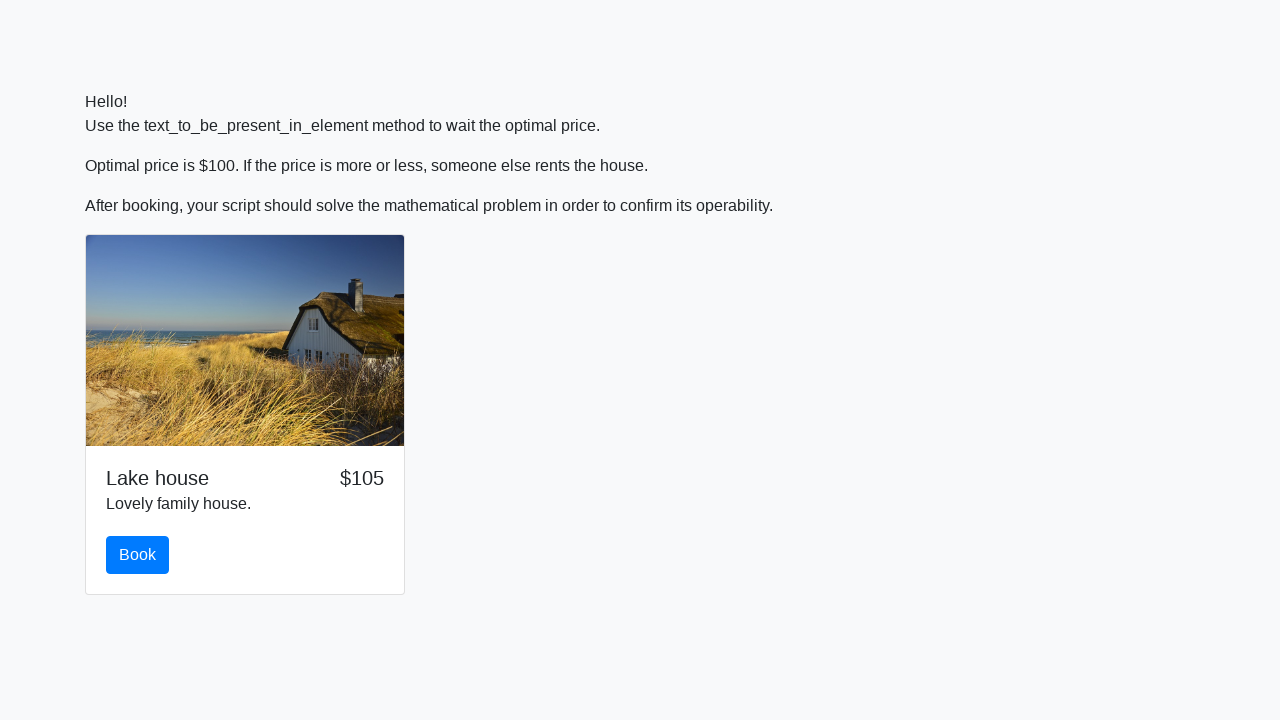

Waited for price to reach $100
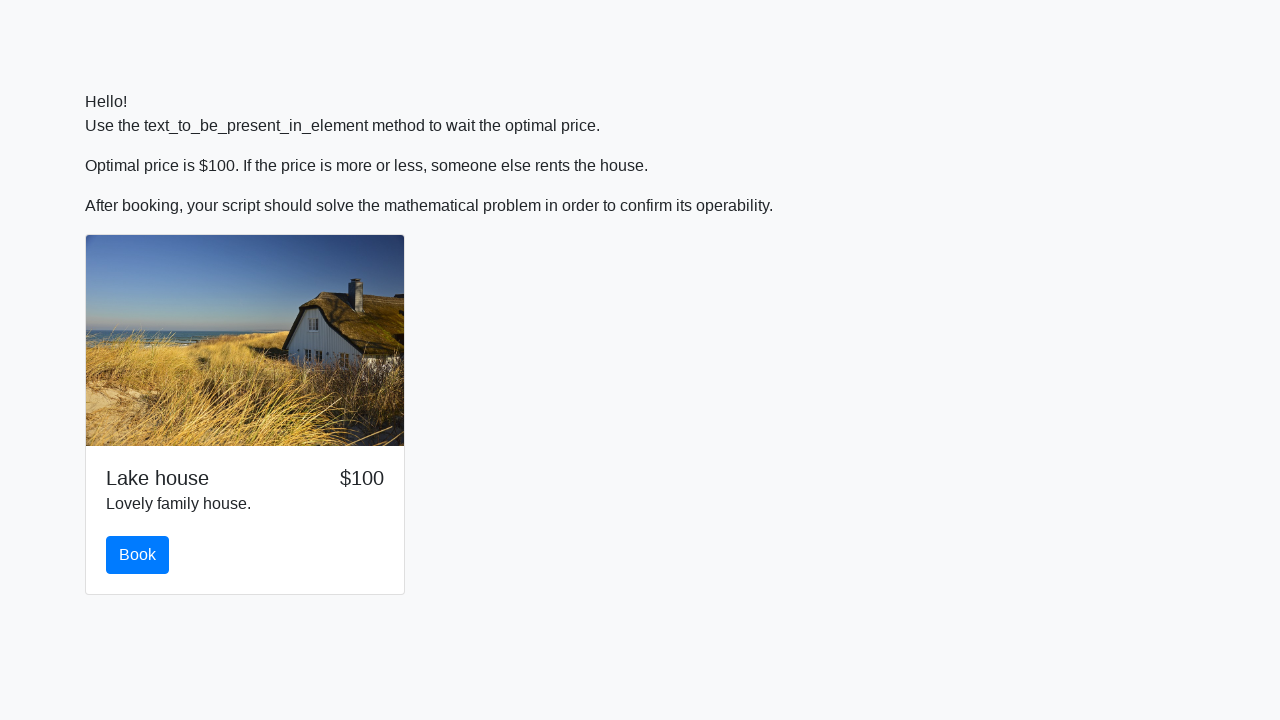

Clicked the book button at (138, 555) on #book
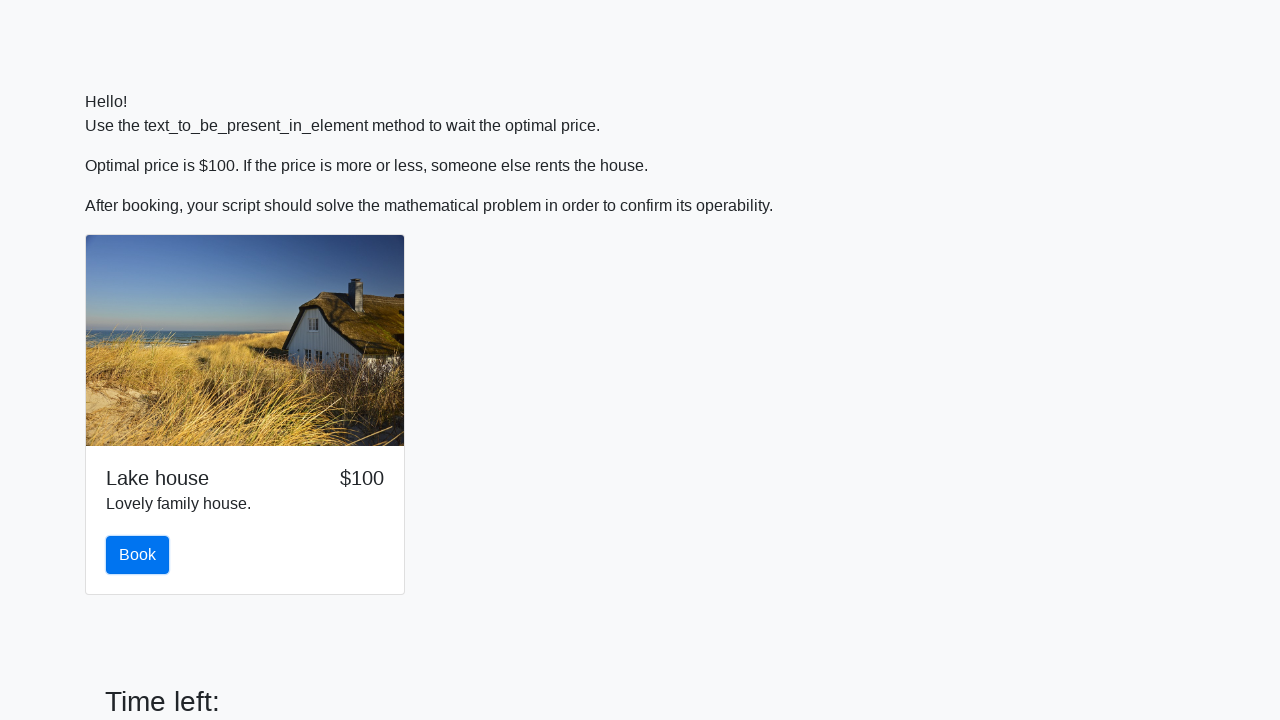

Retrieved input value: 126
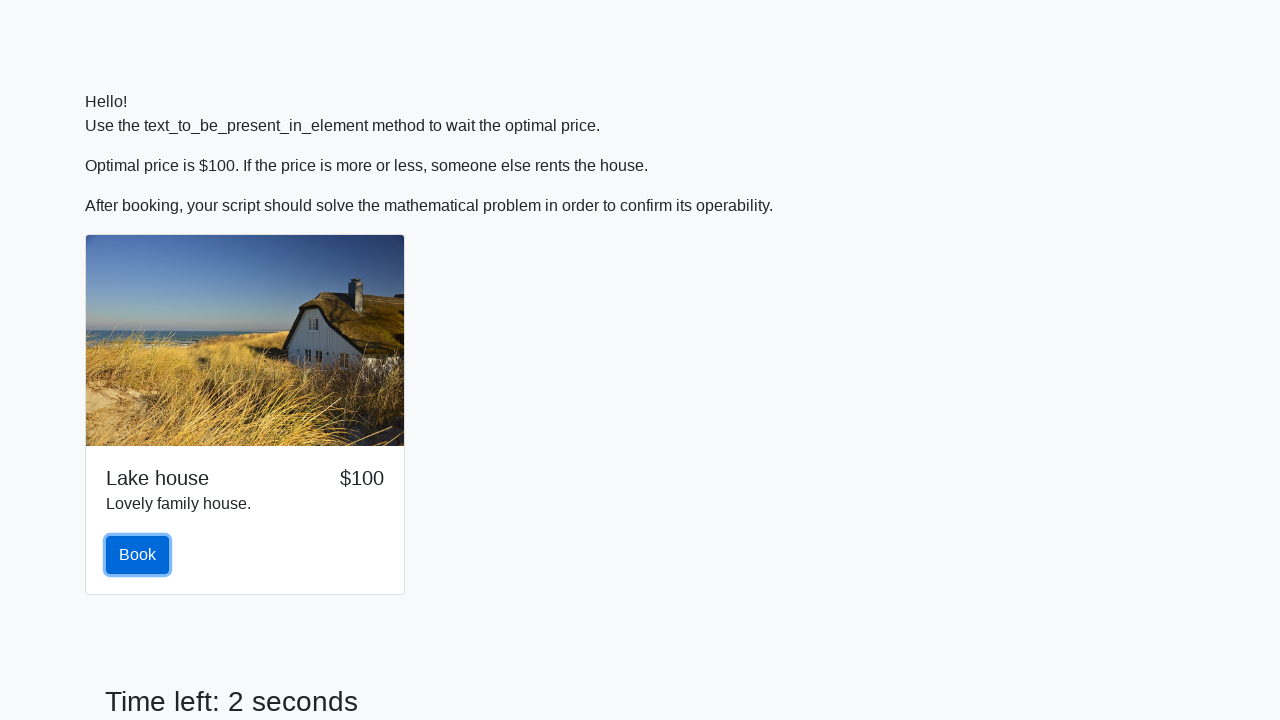

Calculated mathematical challenge result: 1.376216223891395
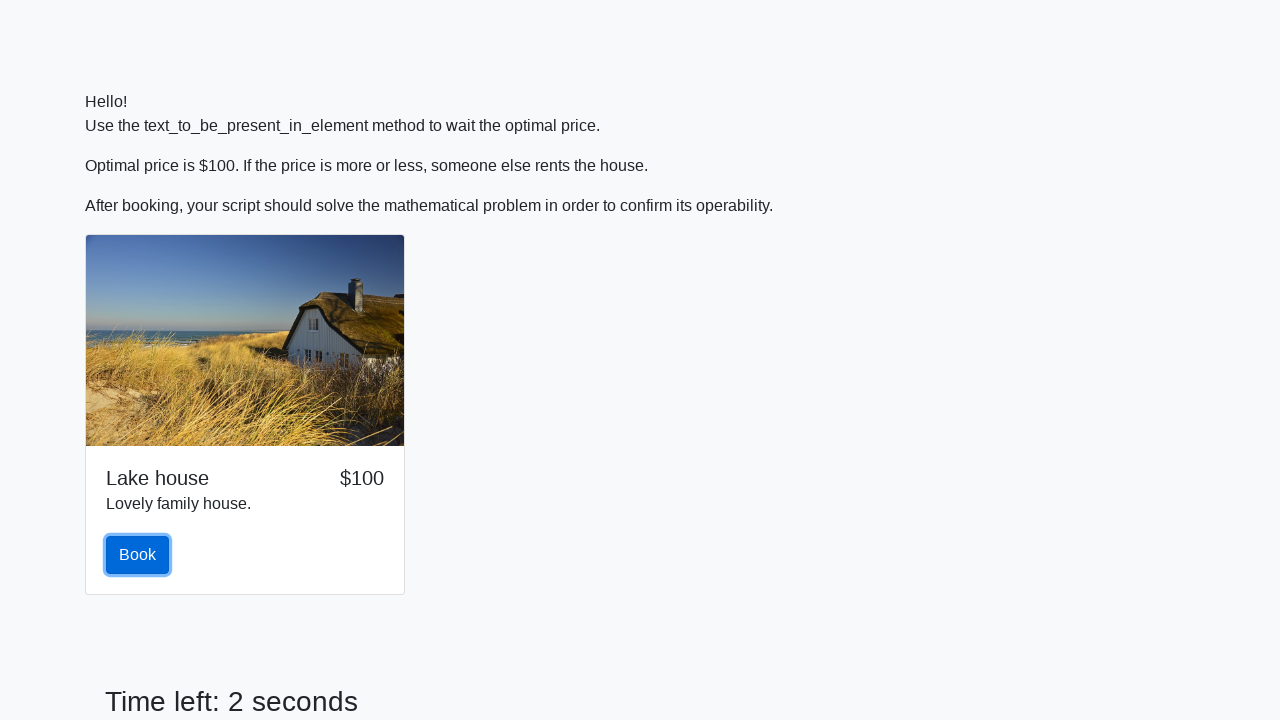

Filled answer field with calculated result: 1.376216223891395 on #answer
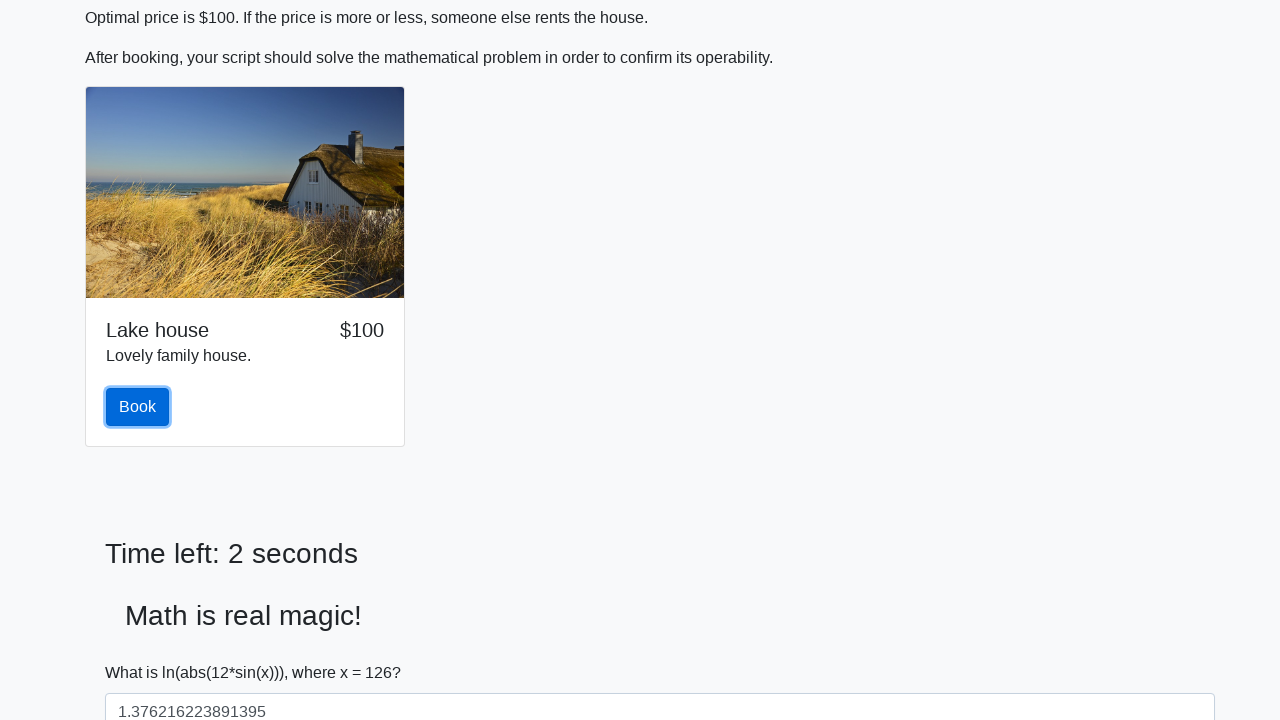

Clicked the solve button at (143, 651) on #solve
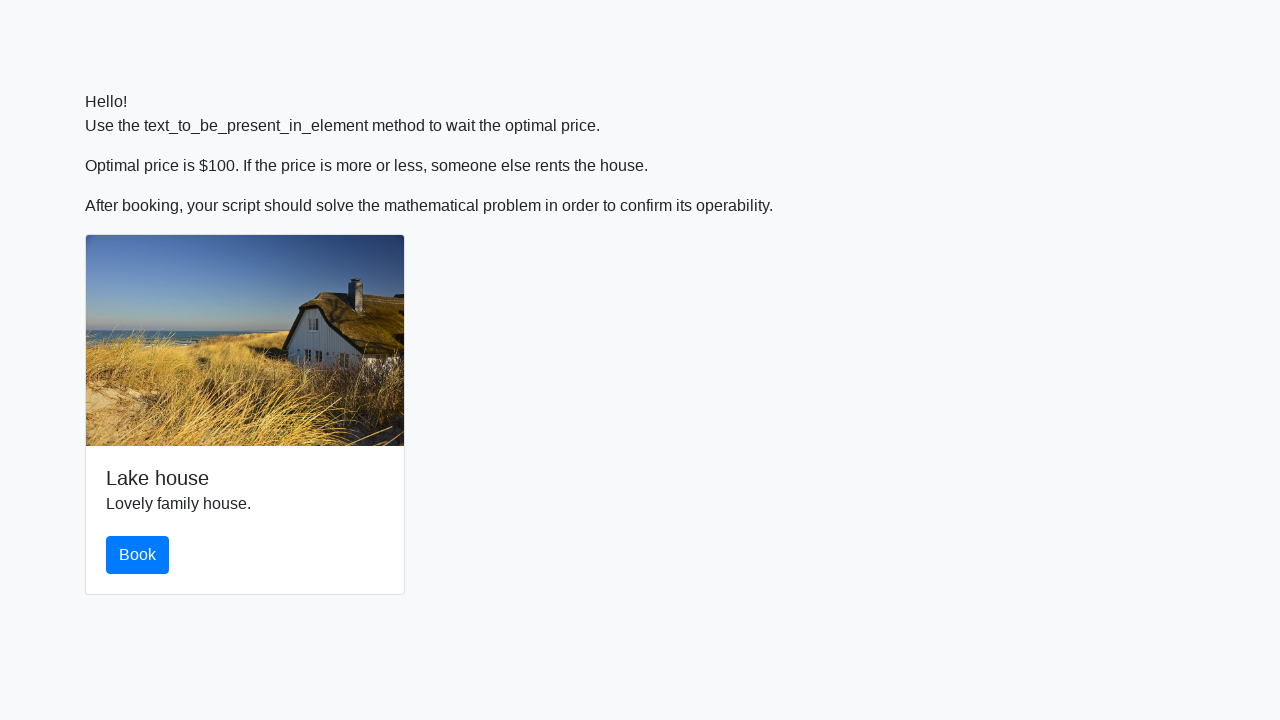

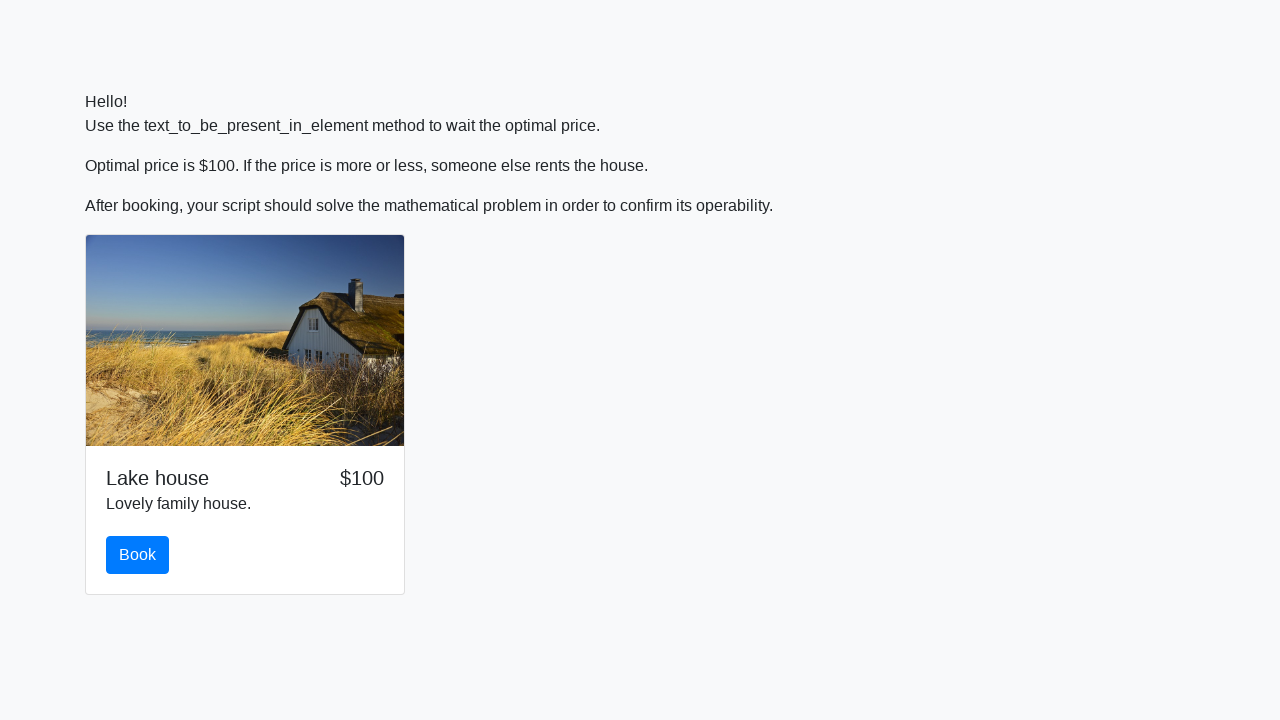